Tests clicking the error close button after triggering a login error

Starting URL: https://www.saucedemo.com/

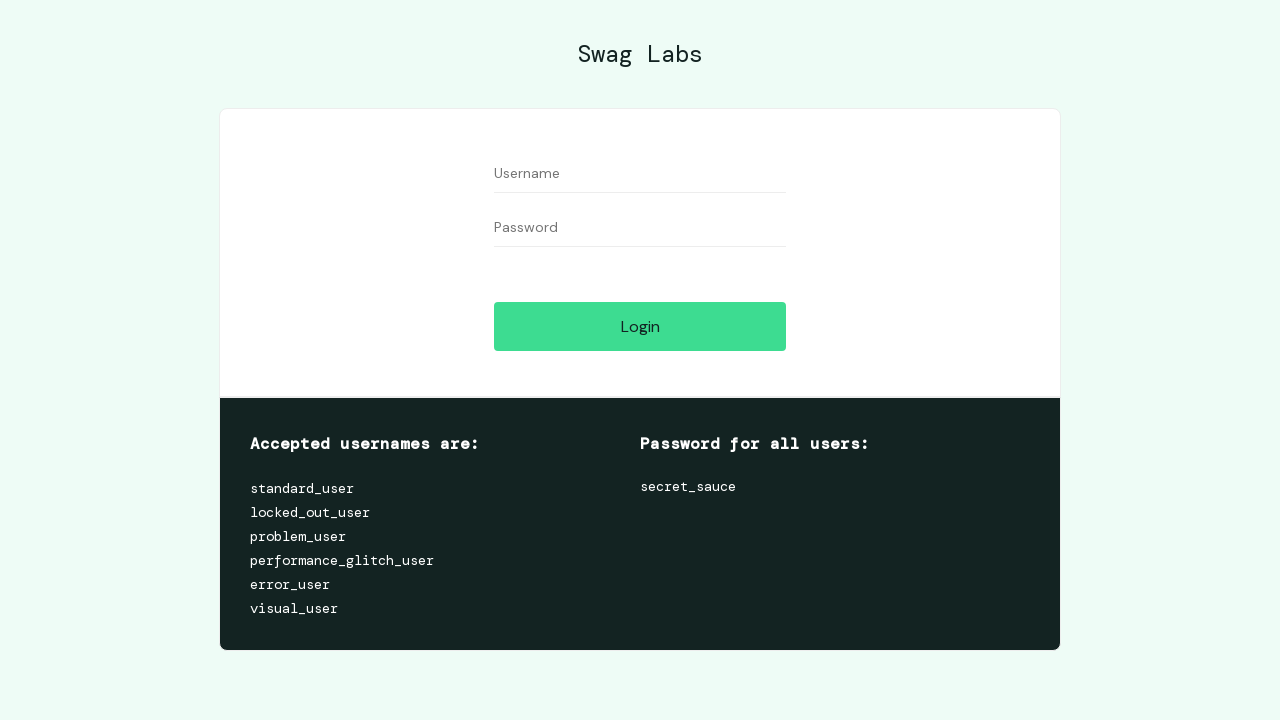

Clicked login button without filling credentials to trigger error at (640, 326) on #login-button
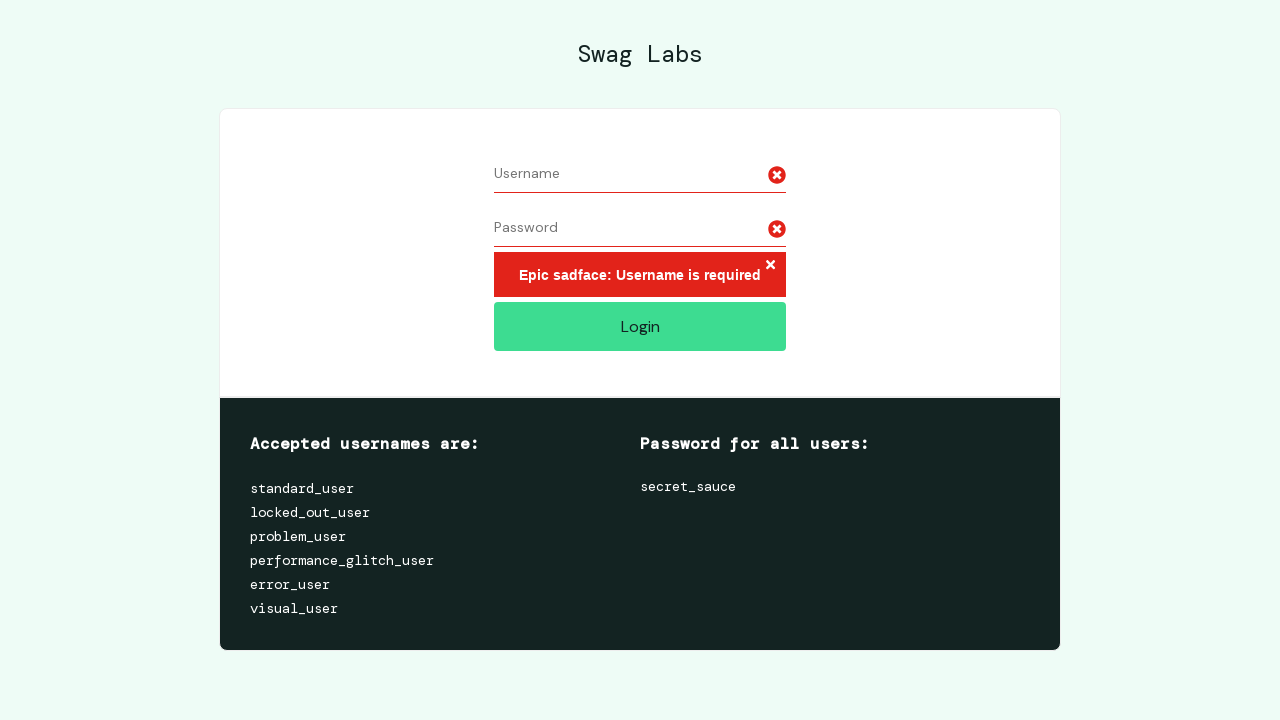

Error message appeared with close button
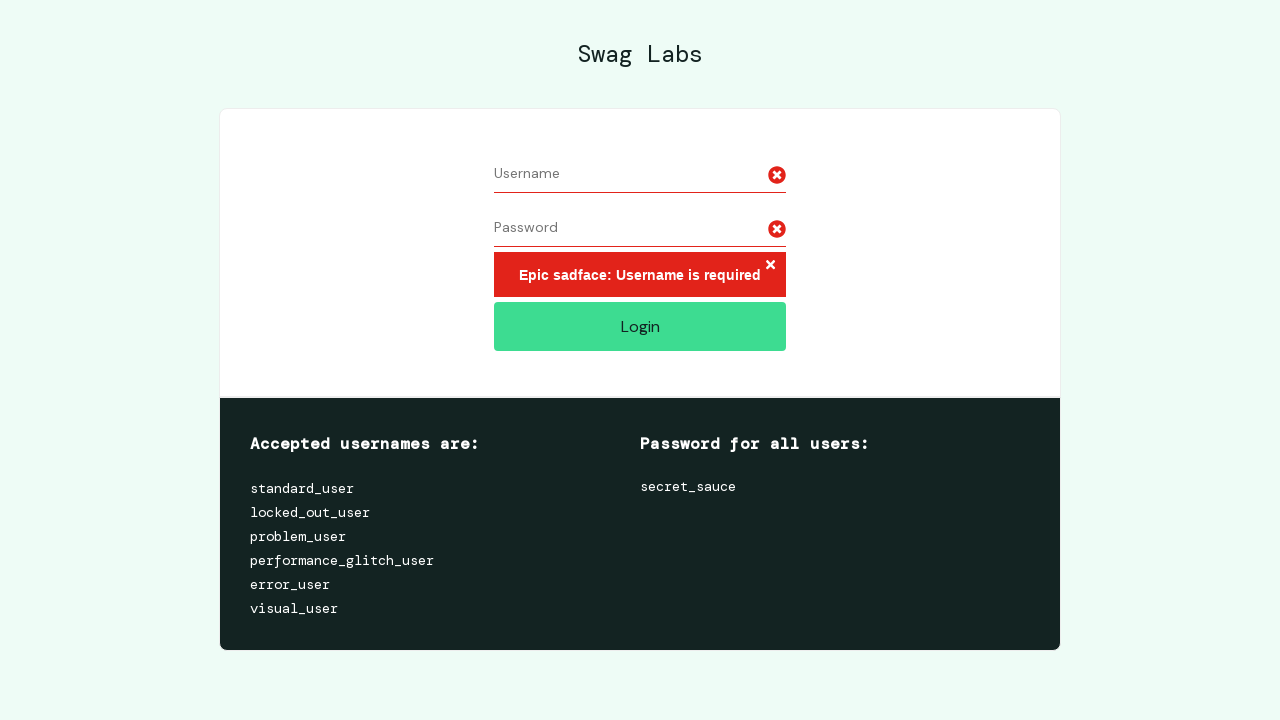

Clicked error close button (x icon) to dismiss error at (770, 266) on .error-button
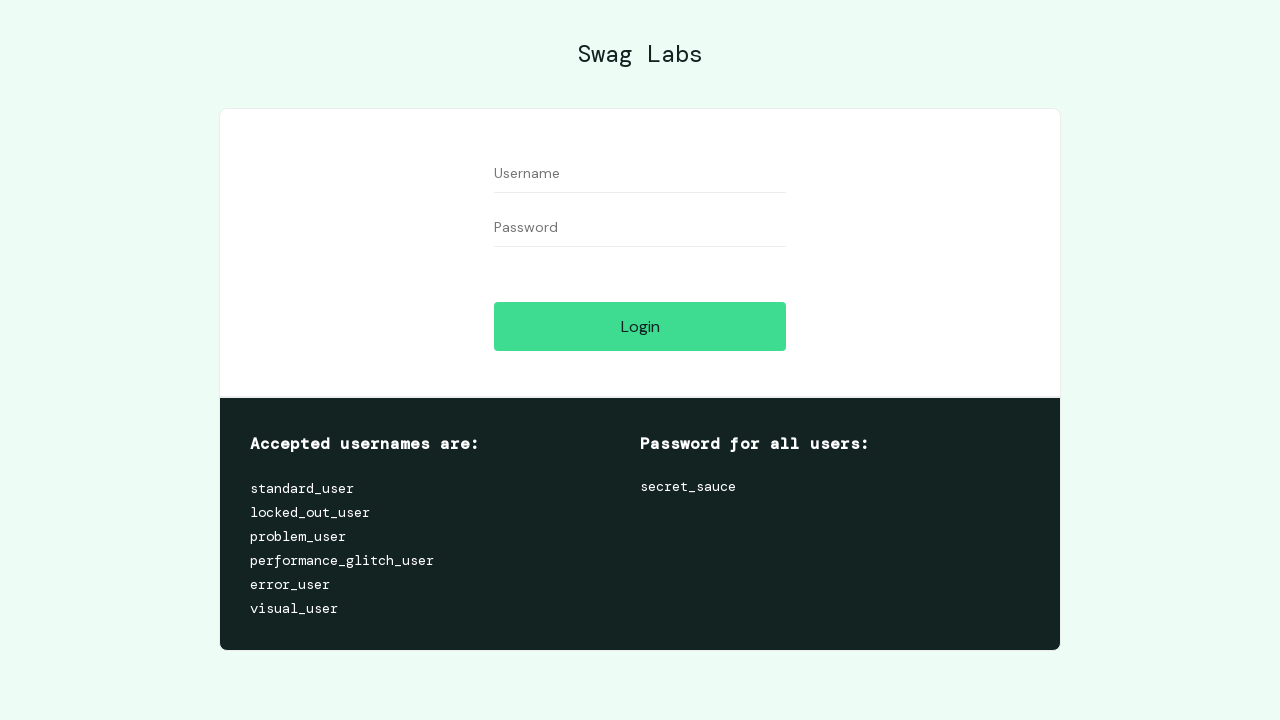

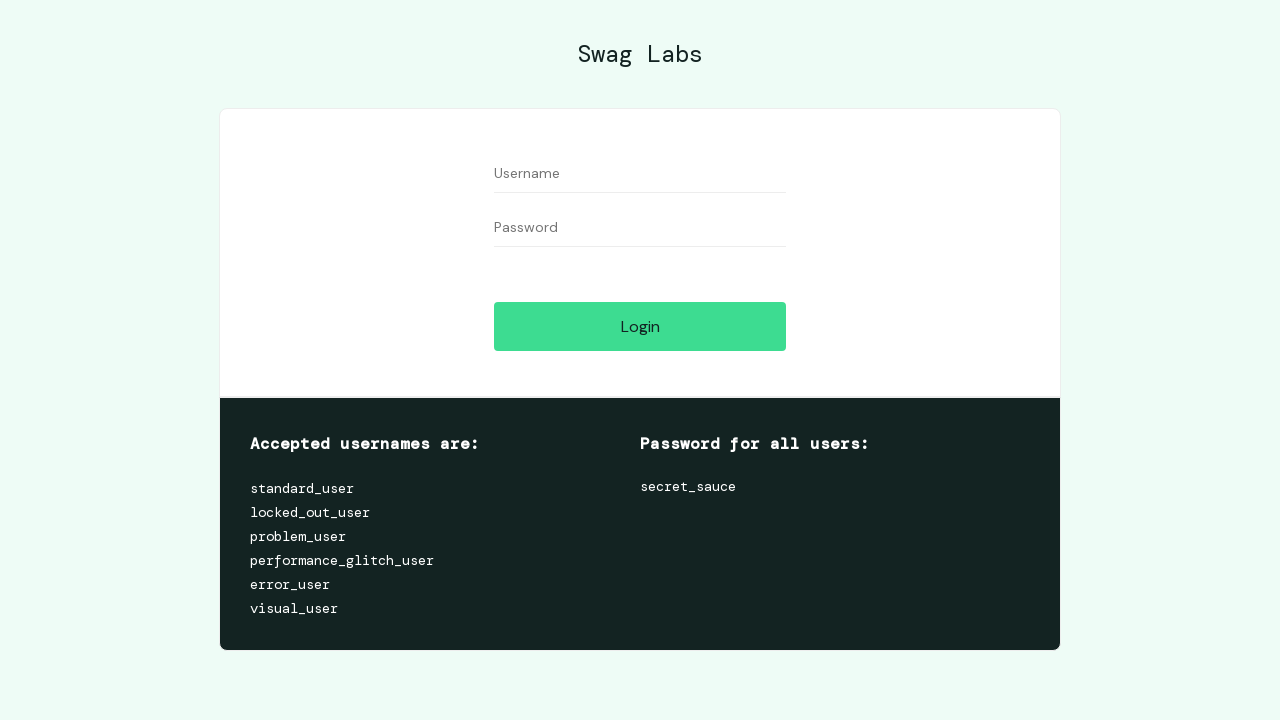